Tests element visibility by checking if various form elements (email textbox, age radio button, education textarea) are displayed and interacts with them accordingly

Starting URL: https://automationfc.github.io/basic-form/index.html

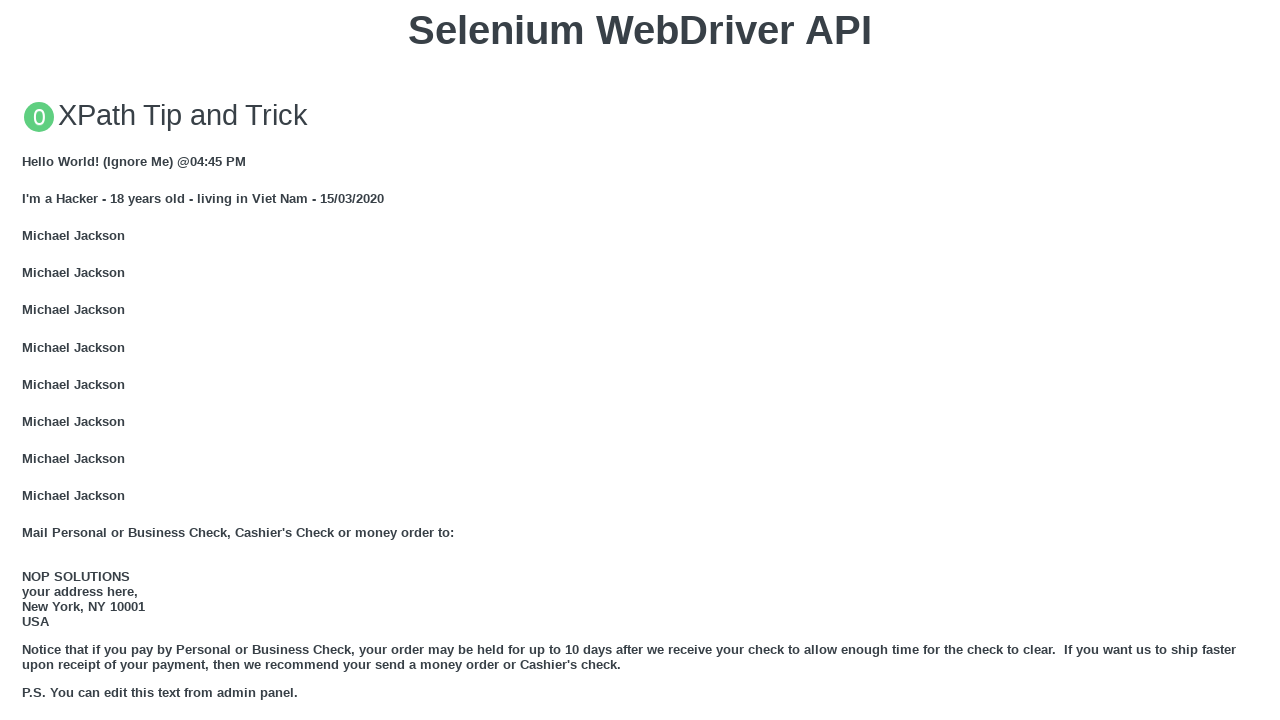

Email textbox is visible
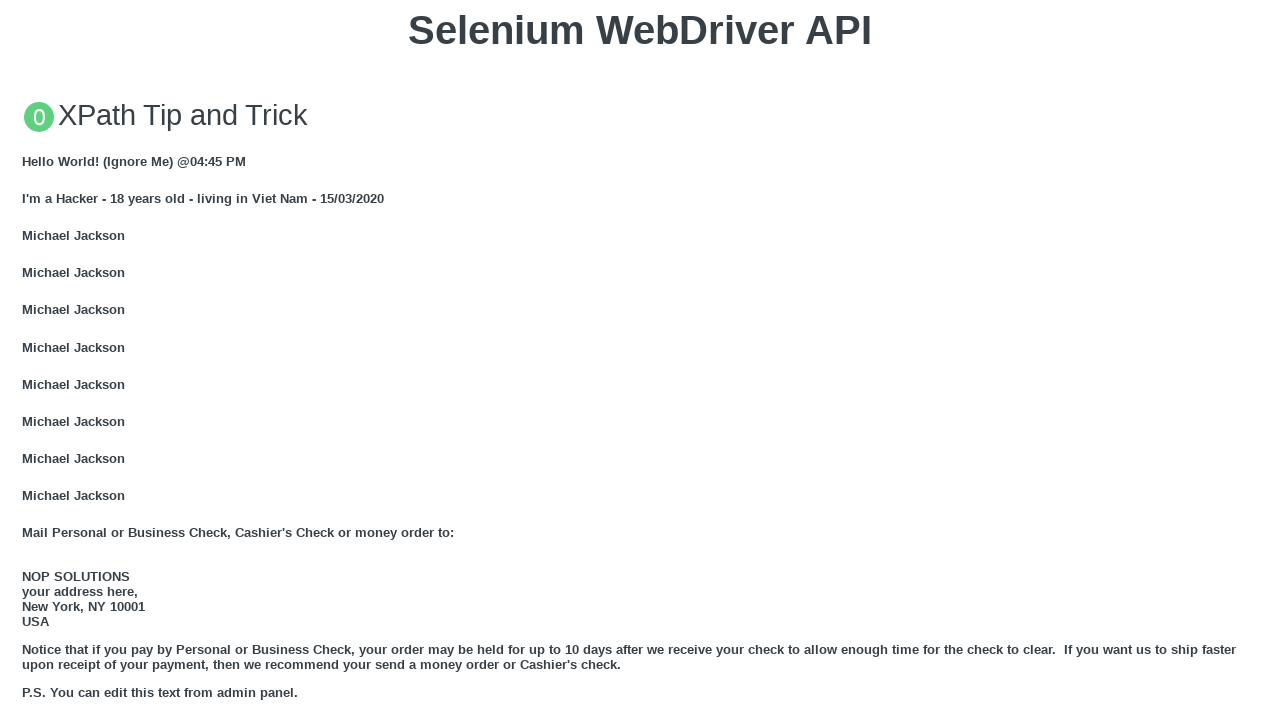

Filled email textbox with 'Automation Testing' on input#mail
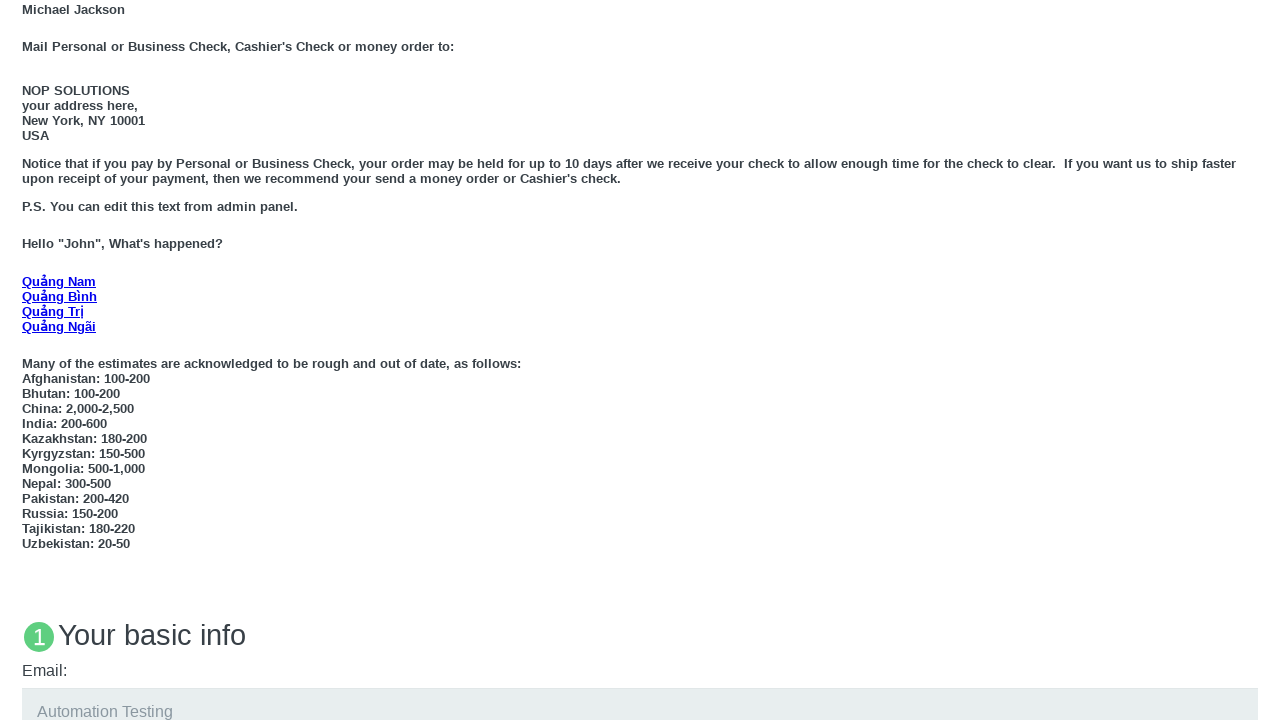

Age radio button (under_18) is visible
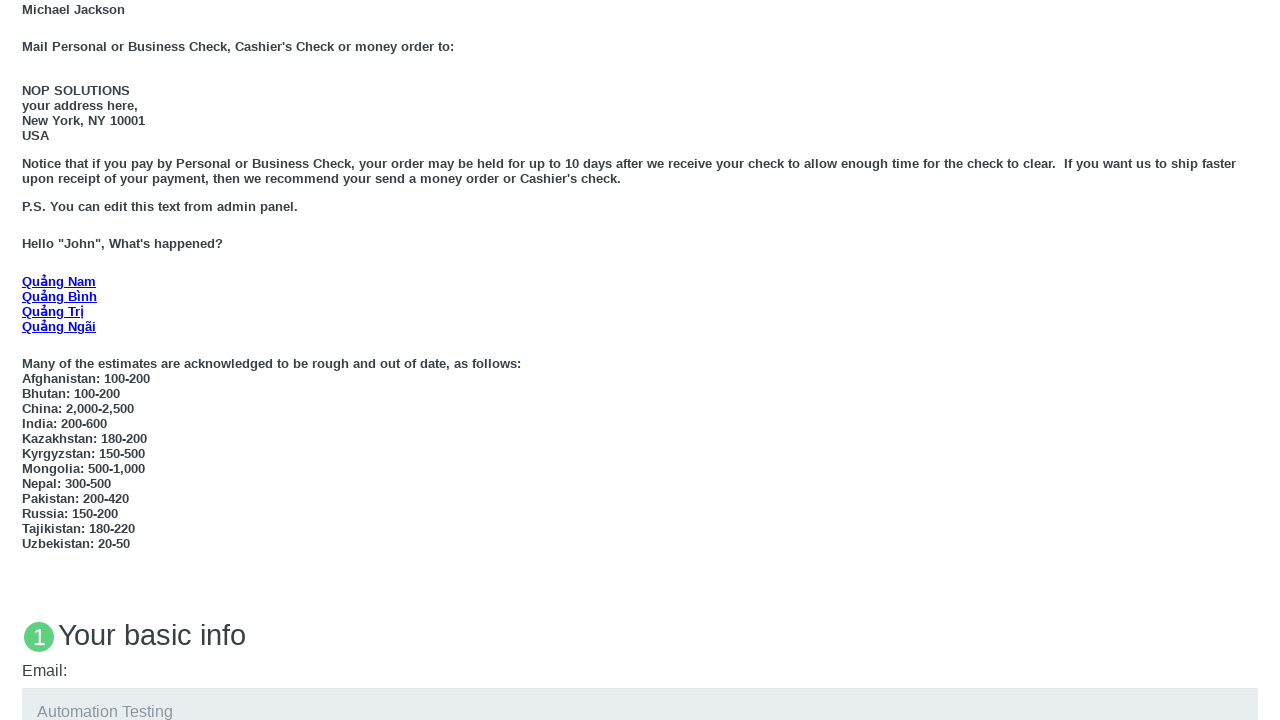

Clicked age radio button (under_18) at (28, 360) on input#under_18
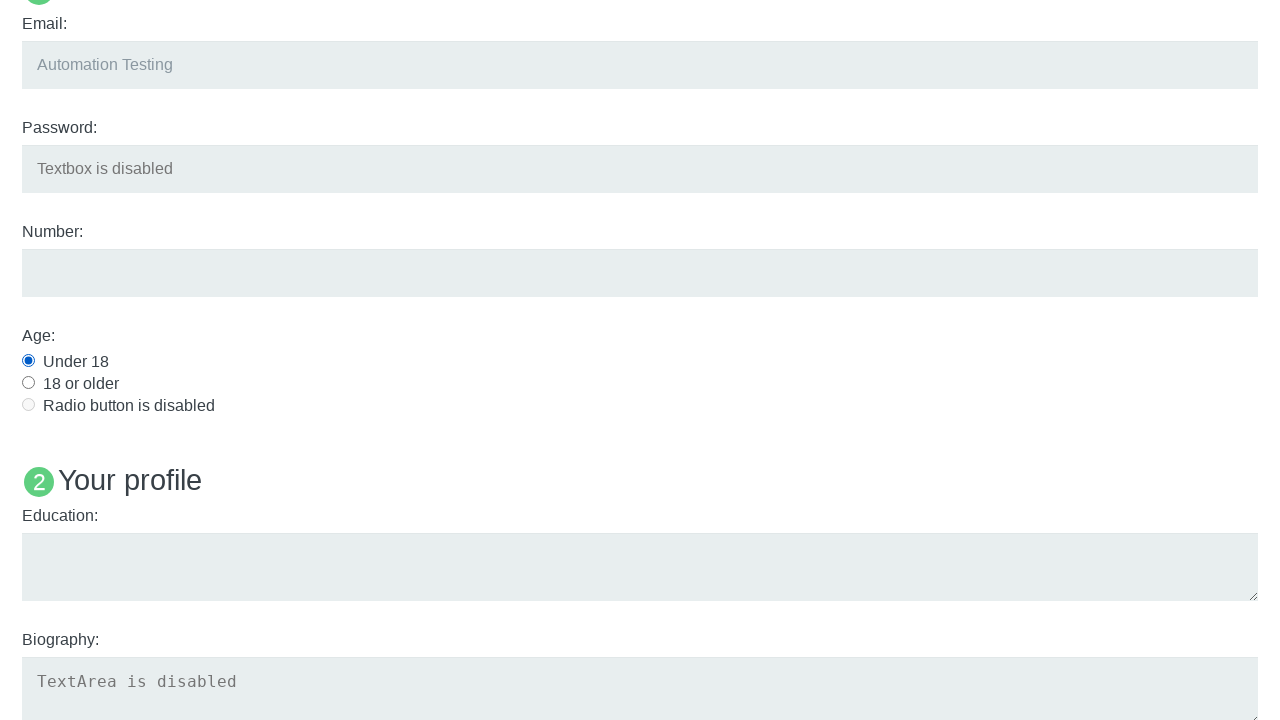

Education textarea is visible
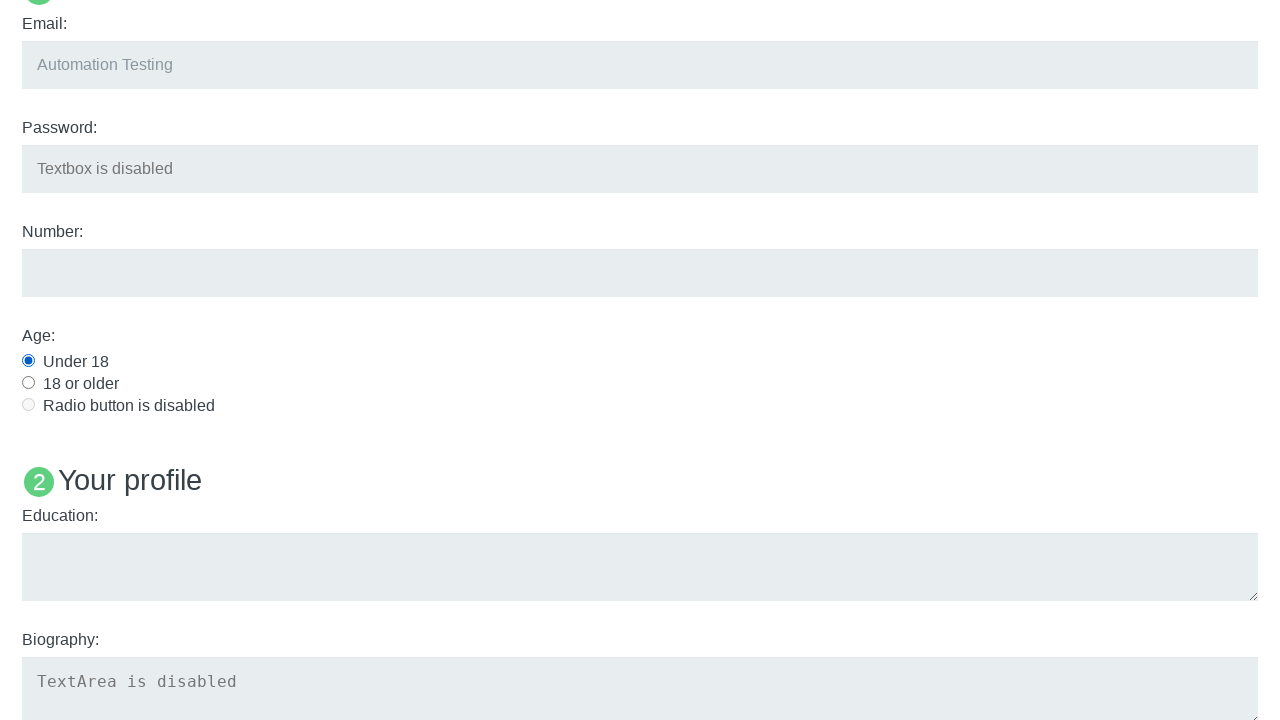

Filled education textarea with 'Automation Testing' on textarea#edu
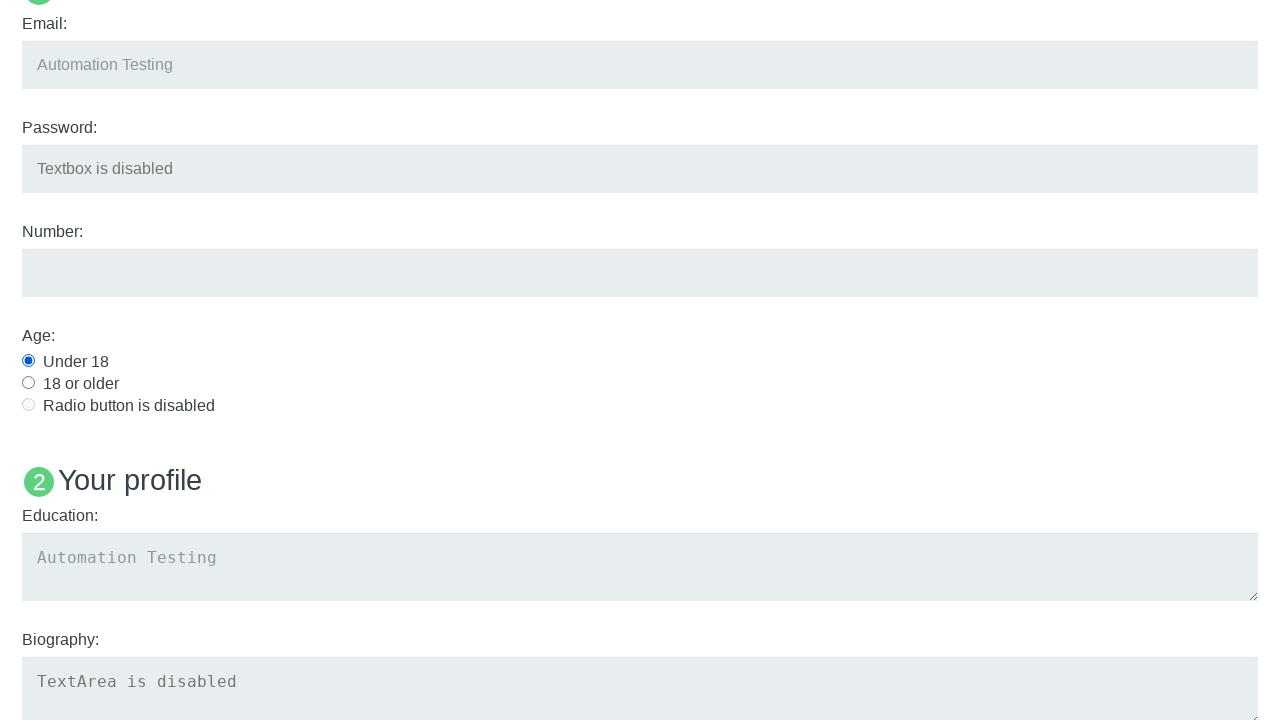

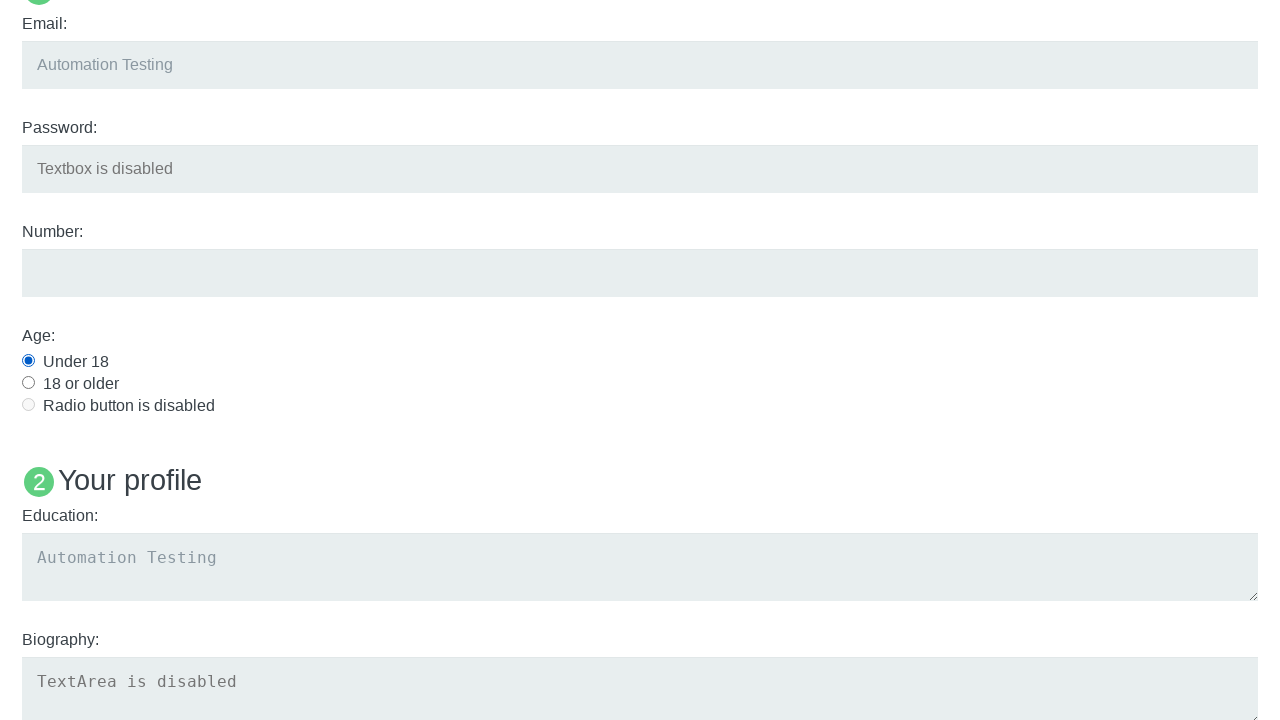